Navigates to the DuckDuckGo homepage and waits for the page to load

Starting URL: https://duckduckgo.com/

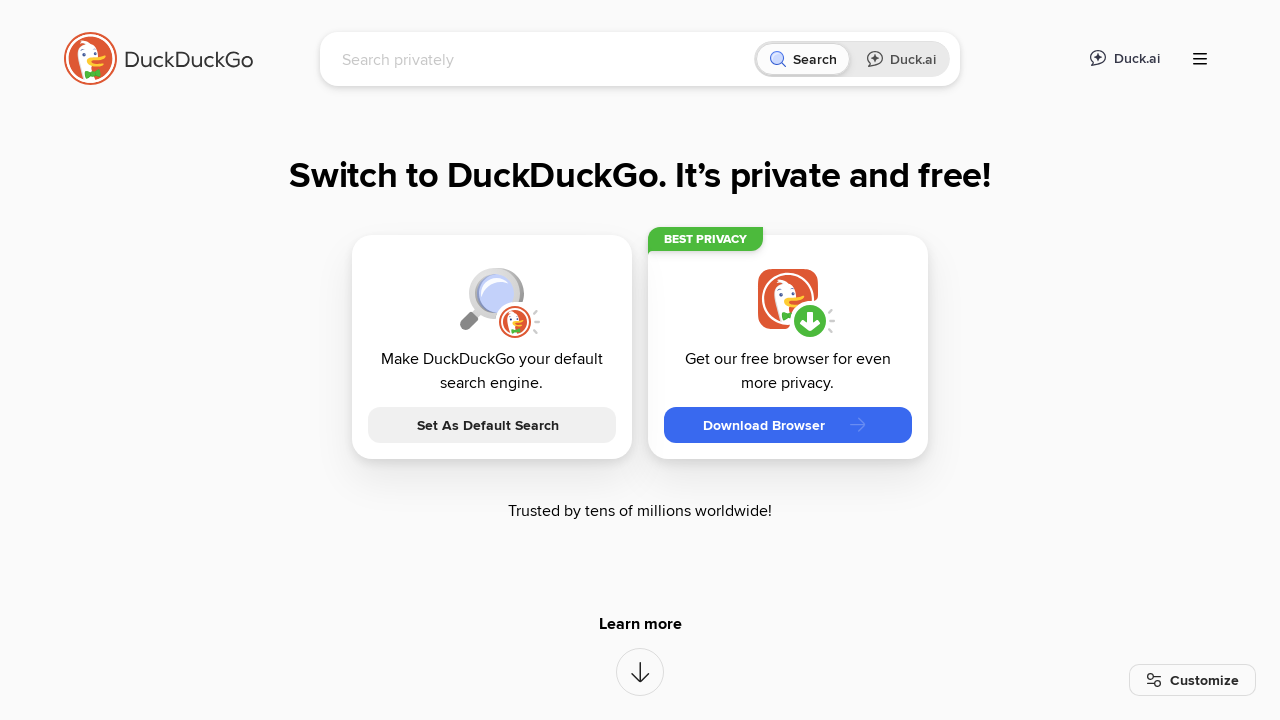

Waited for DuckDuckGo homepage to fully load with networkidle state
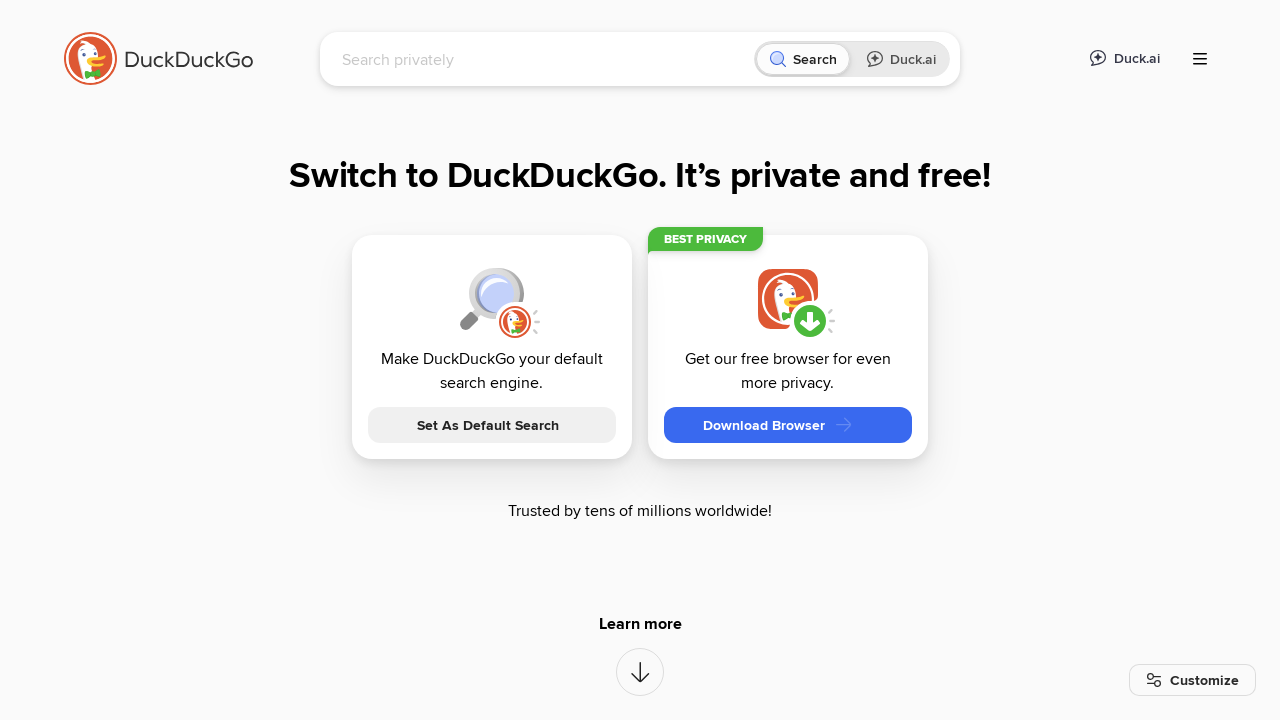

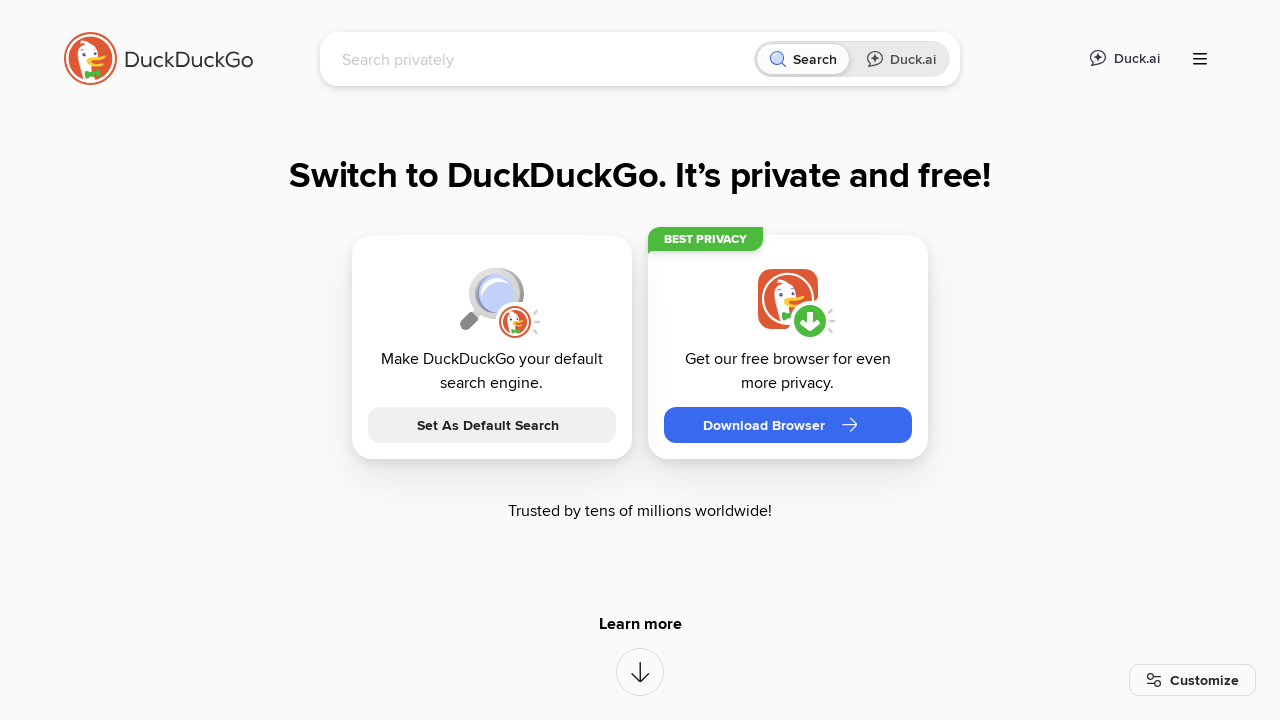